Tests HTML popup functionality by clicking a button to show an alert box, verifying the OK button is visible, clicking it, and verifying it disappears

Starting URL: https://testpages.herokuapp.com/styled/alerts/fake-alert-test.html

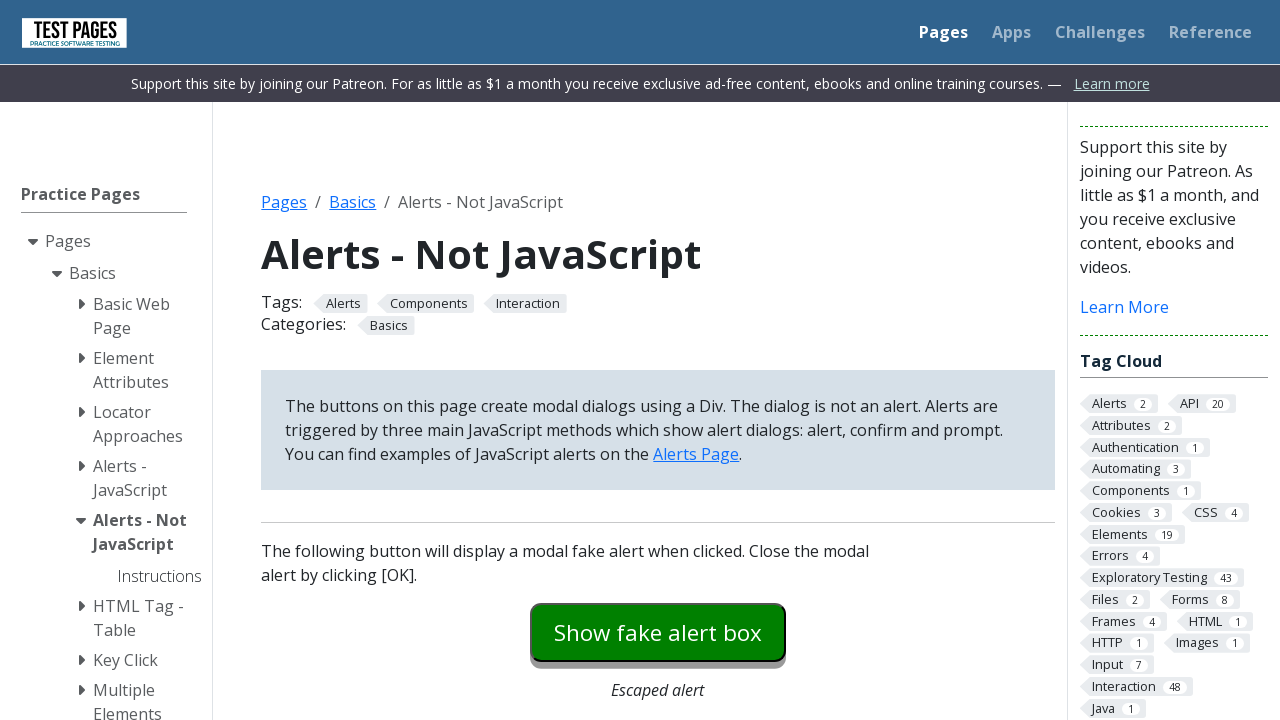

Clicked button to show HTML popup alert box at (658, 632) on #fakealert
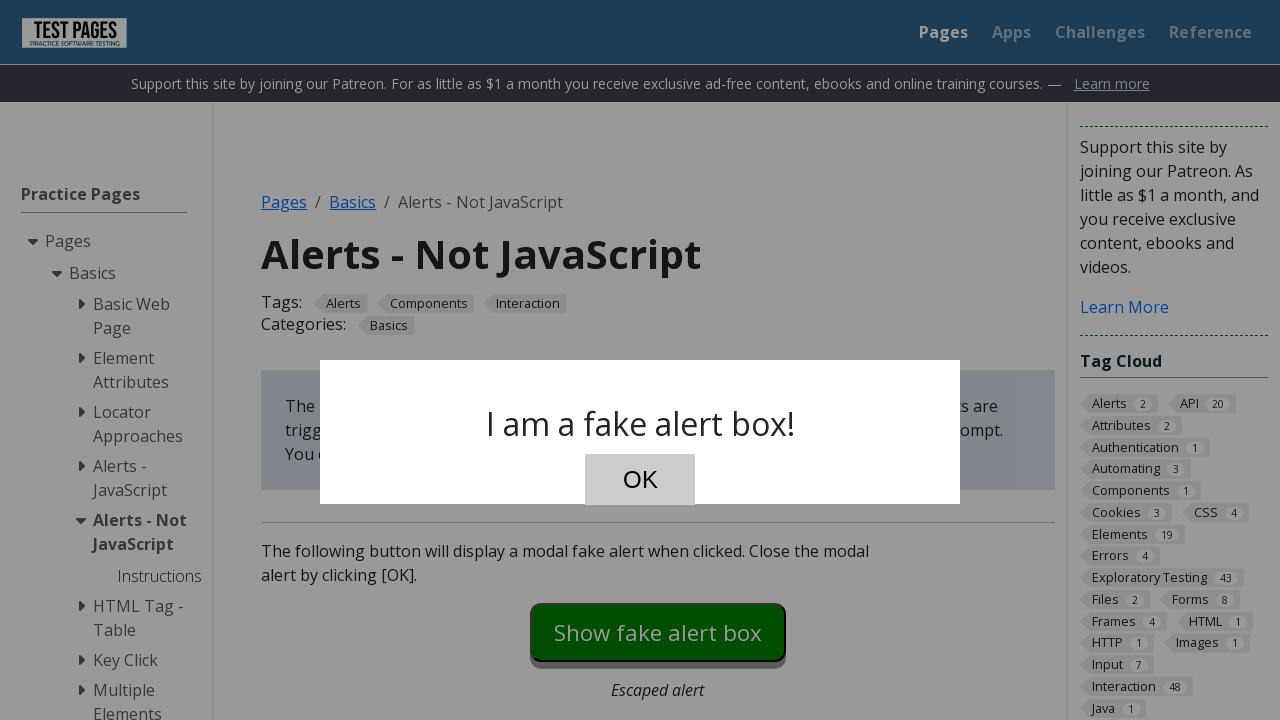

Located OK button on the popup
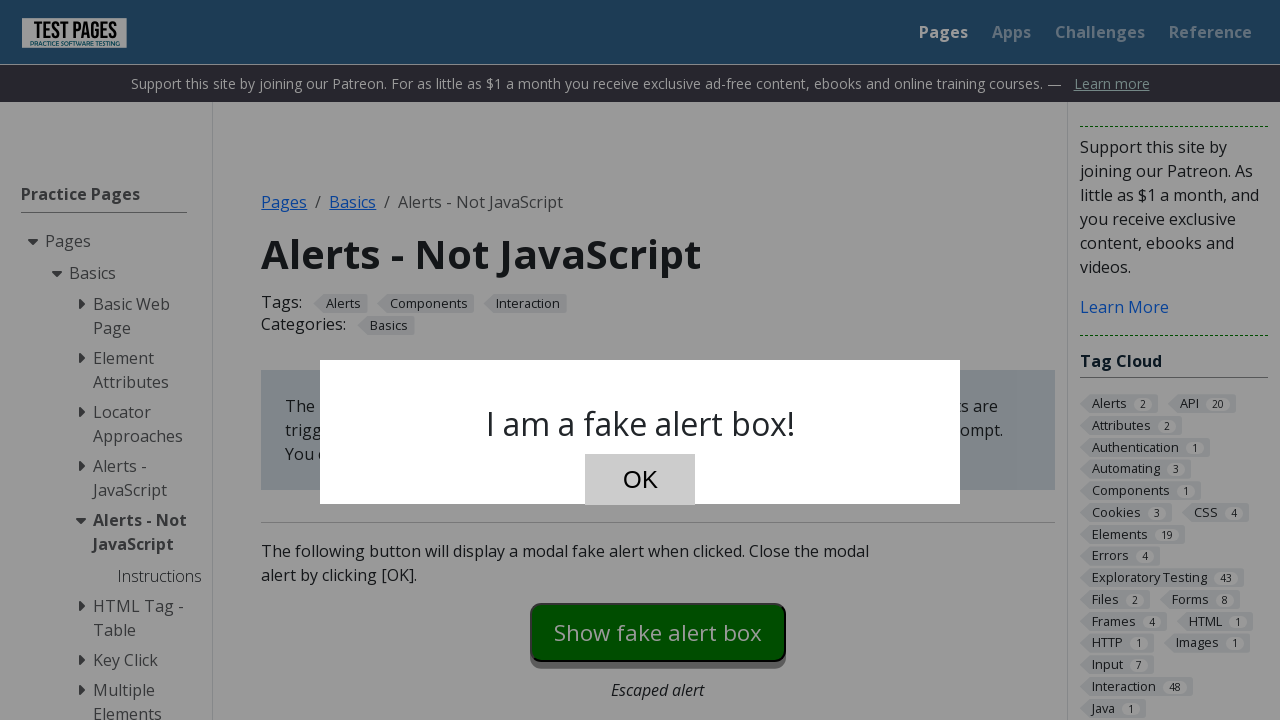

Verified OK button is visible on the popup
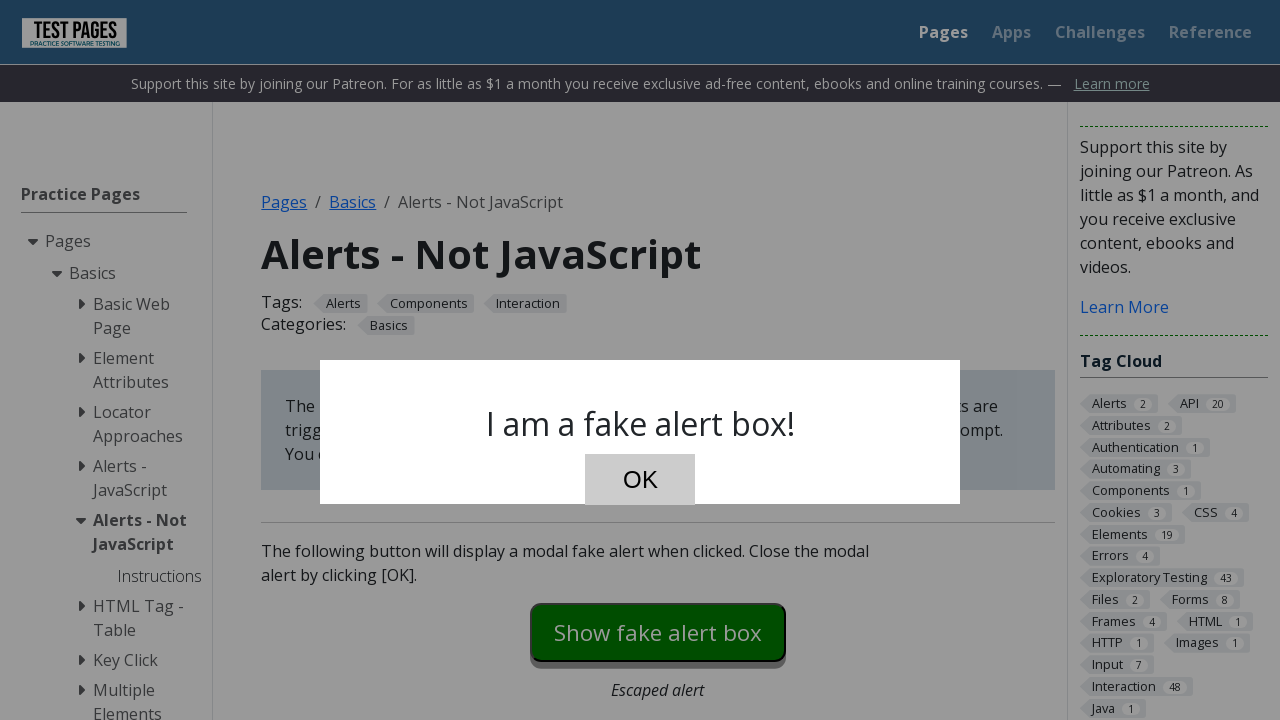

Clicked OK button to dismiss the popup at (640, 480) on xpath=//button[text()='OK']
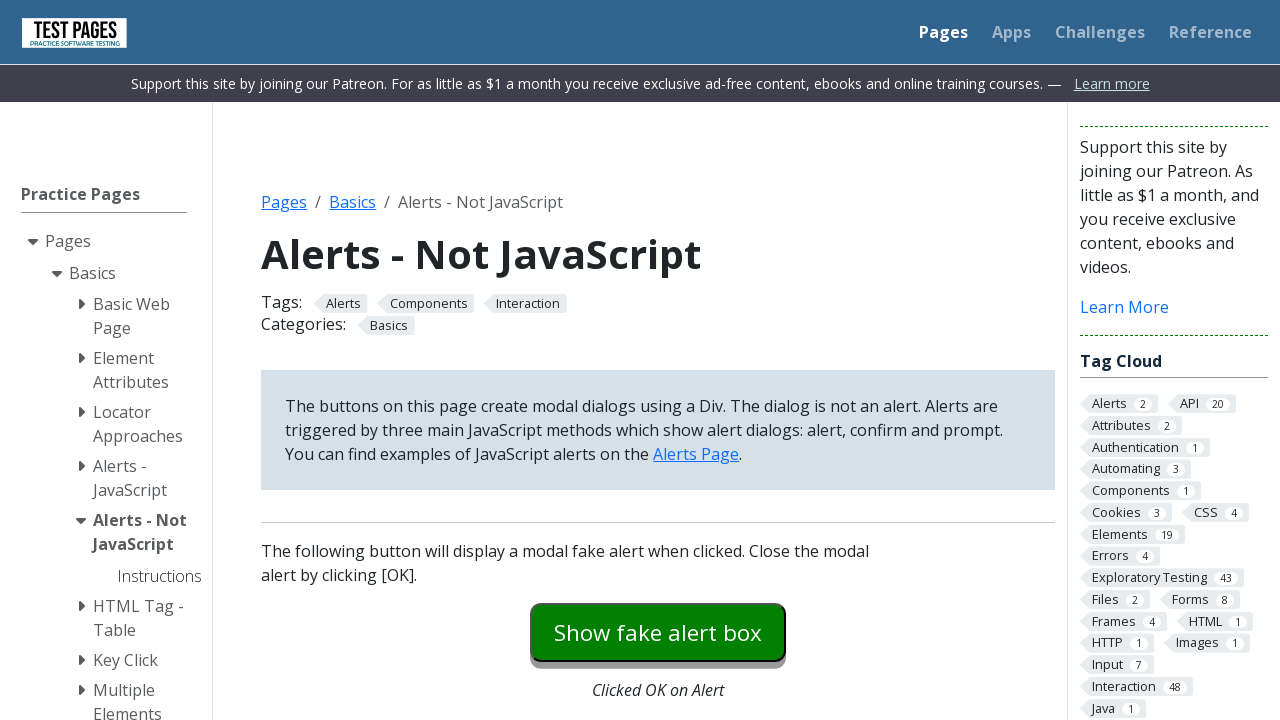

Verified popup has disappeared after clicking OK
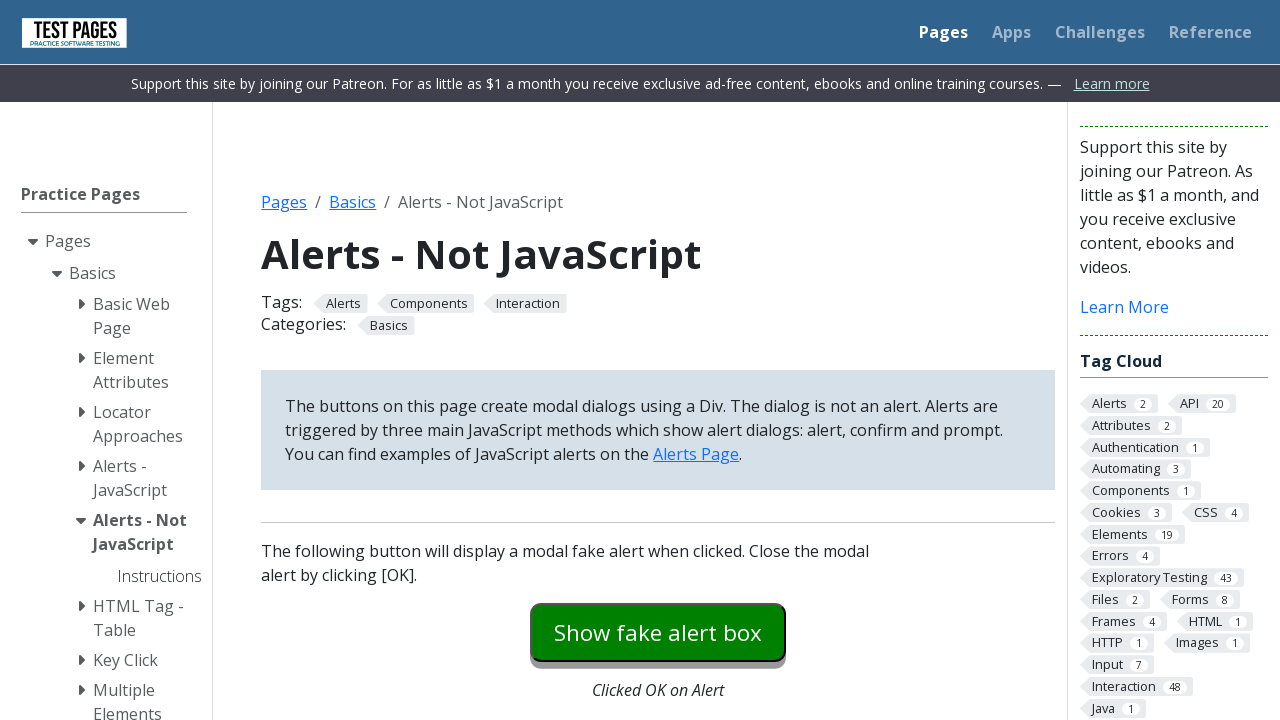

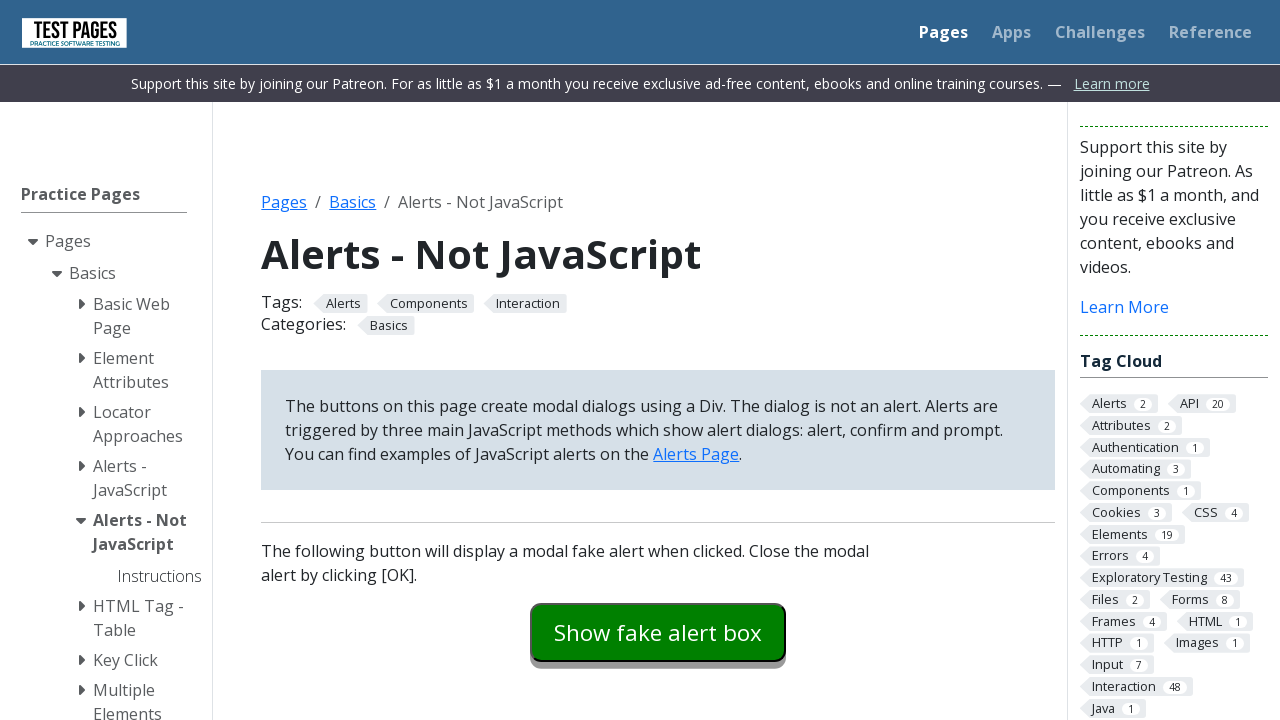